Tests handling of form elements with dynamic attributes on a Selenium training site by locating input fields using partial class name matching and submitting the form

Starting URL: https://v1.training-support.net/selenium/dynamic-attributes

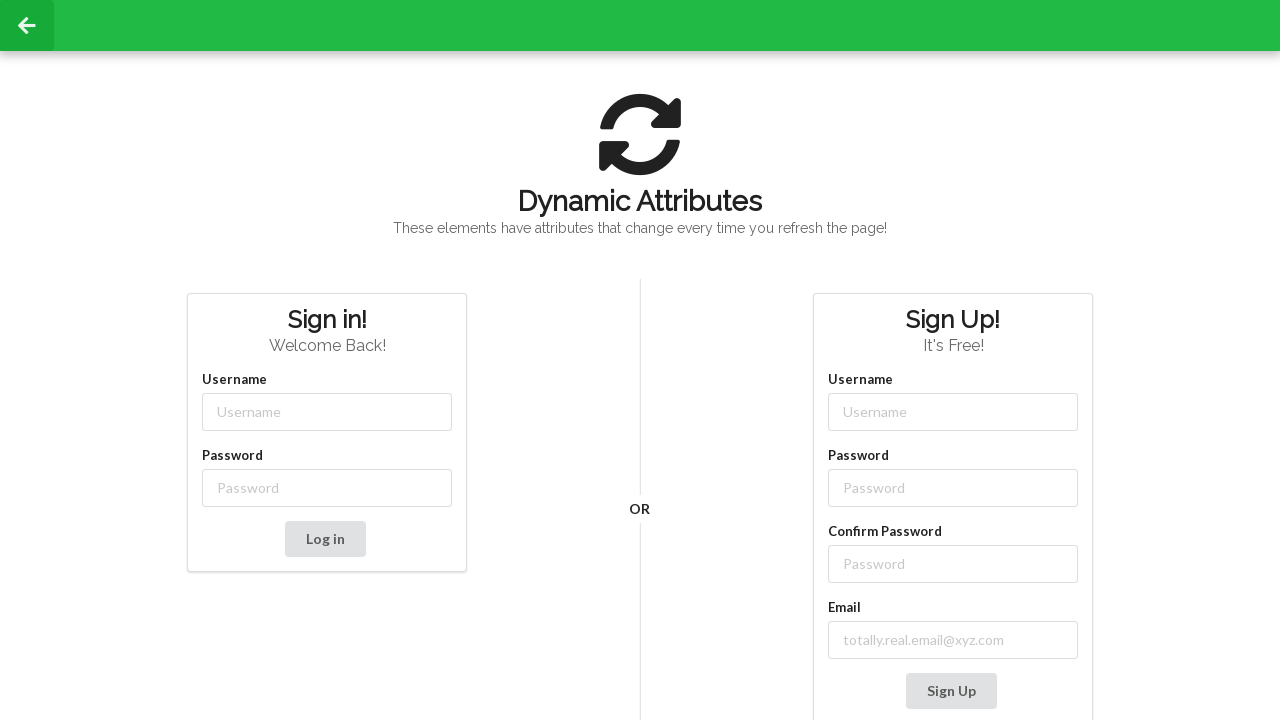

Filled username field using partial class name matching with XPath starts-with on //input[starts-with(@class, 'username-')]
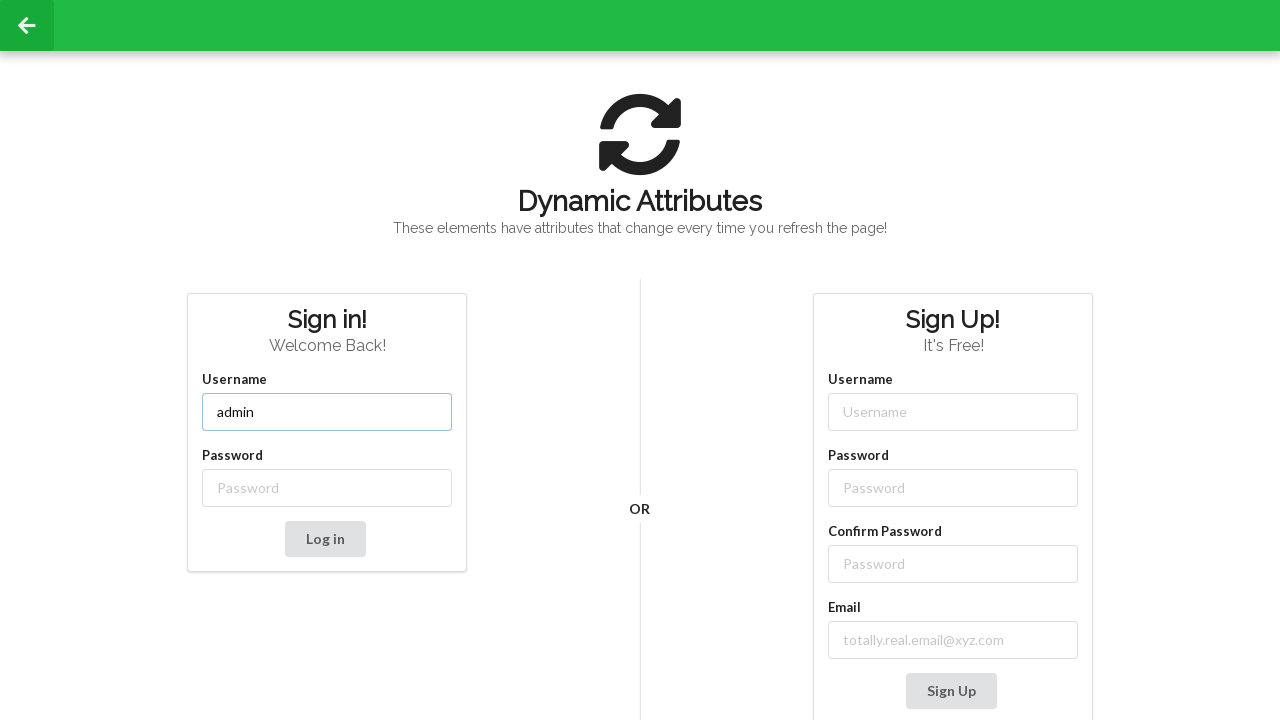

Filled password field using partial class name matching with XPath starts-with on //input[starts-with(@class, 'password-')]
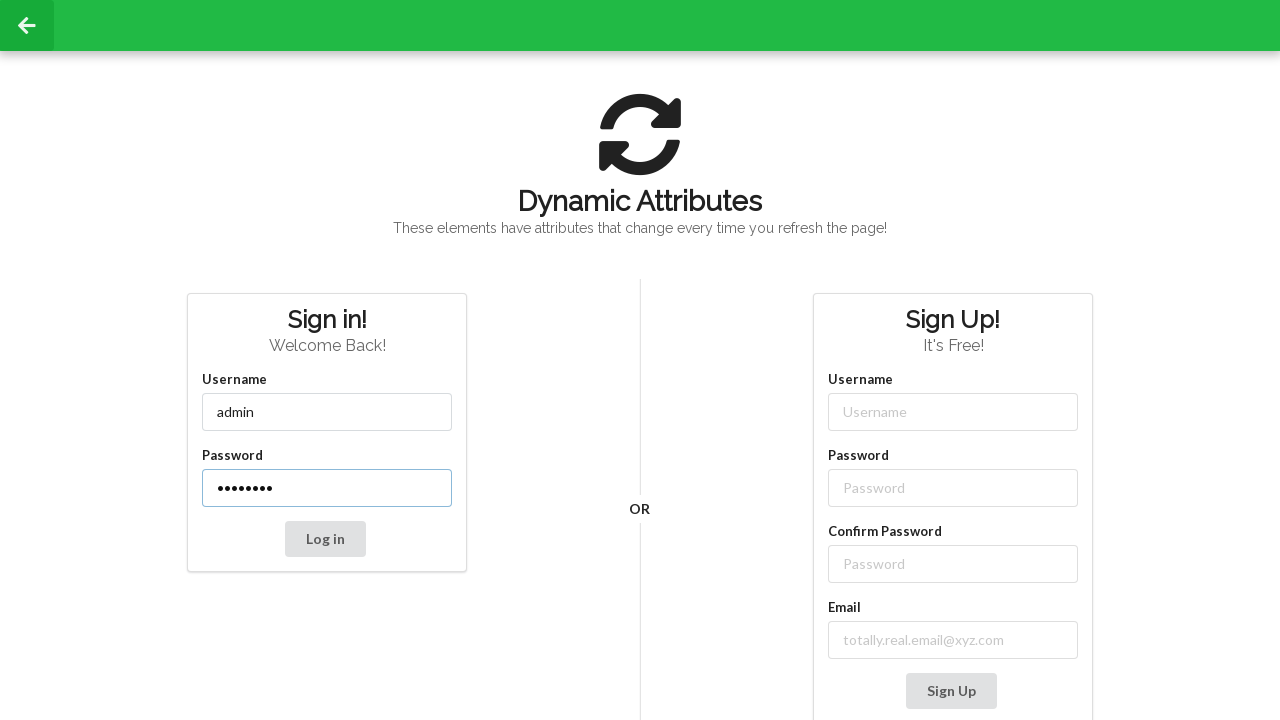

Clicked the submit button to submit the form at (325, 539) on button[type='submit']
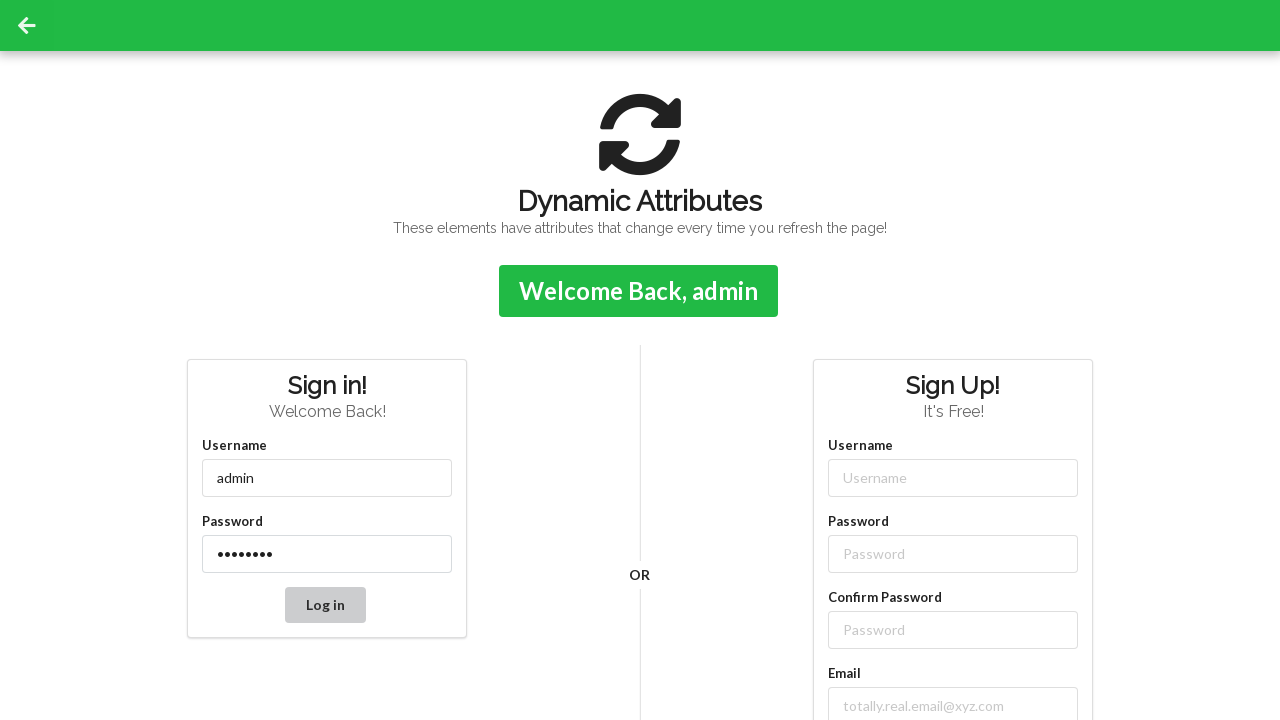

Form submission confirmation message appeared
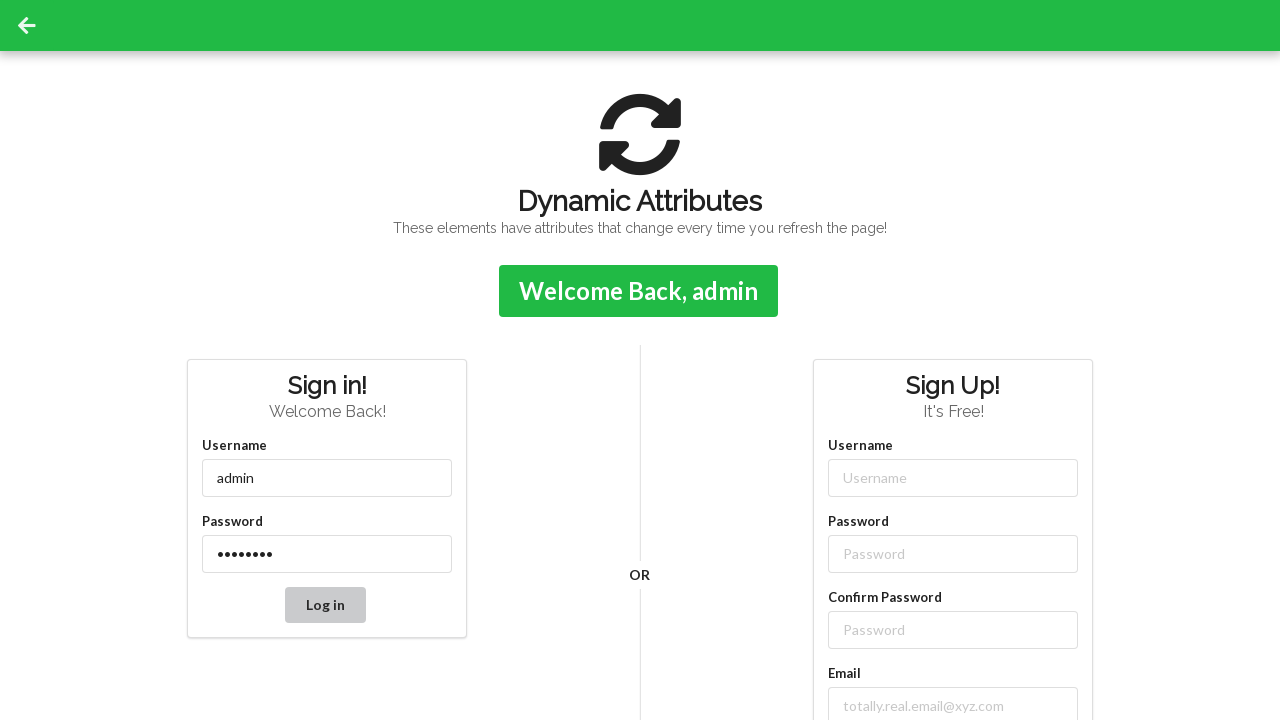

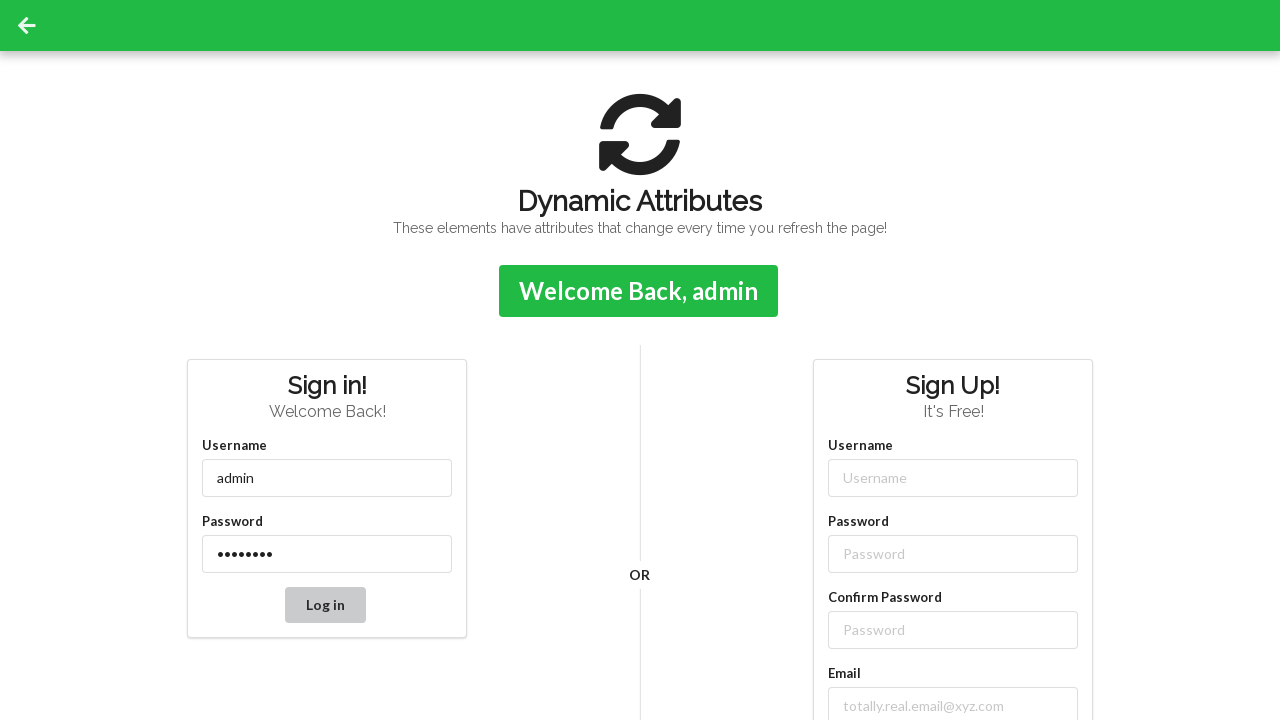